Tests navigating between filter views and returning to display all items

Starting URL: https://demo.playwright.dev/todomvc

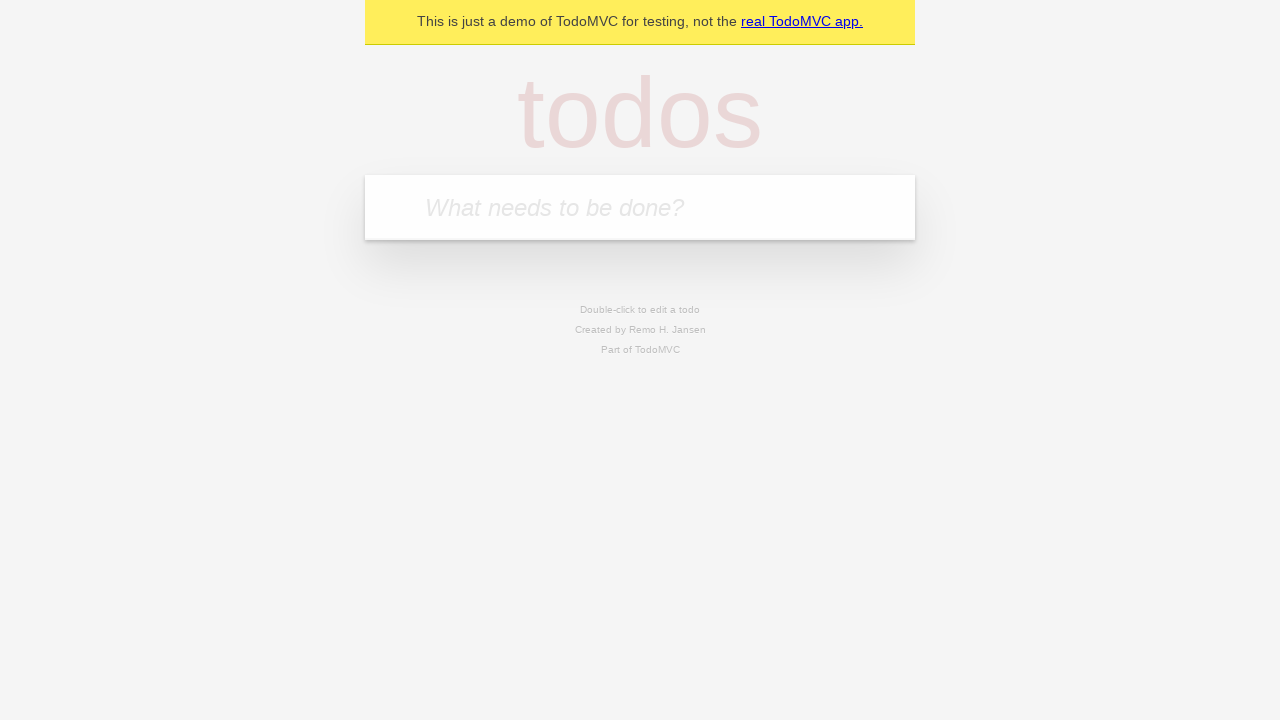

Filled todo input with 'buy some cheese' on internal:attr=[placeholder="What needs to be done?"i]
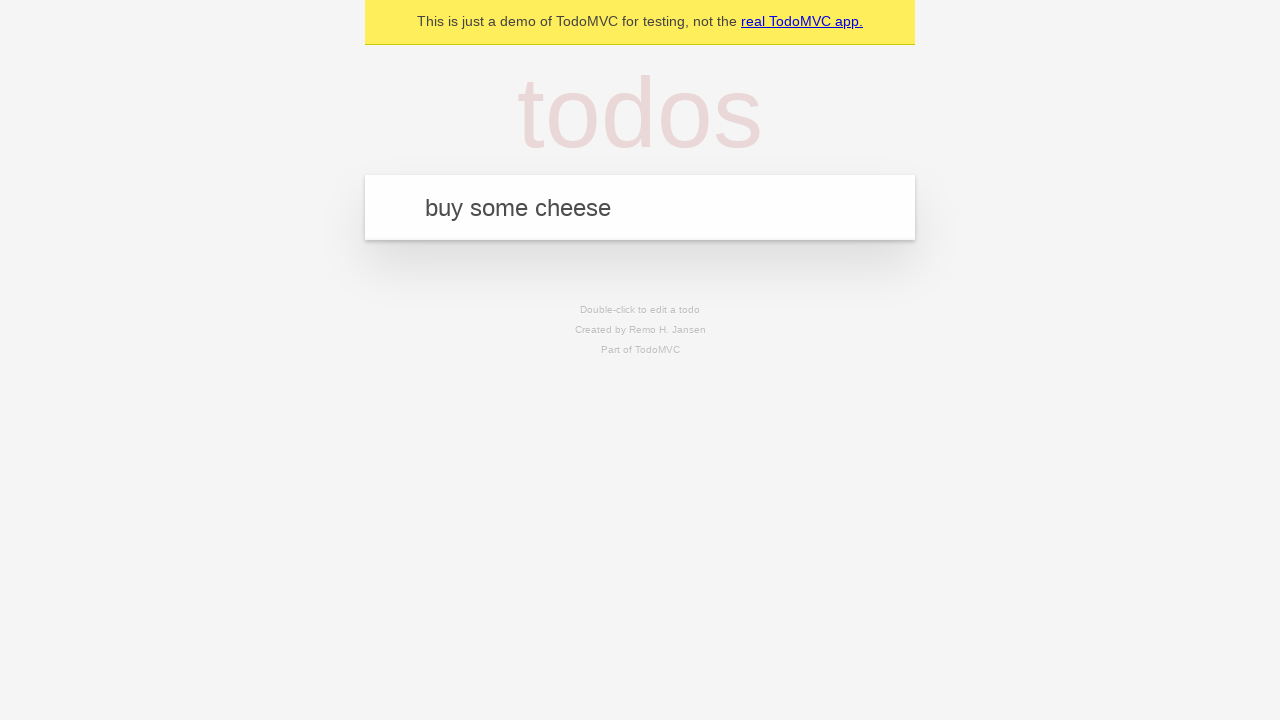

Pressed Enter to create first todo on internal:attr=[placeholder="What needs to be done?"i]
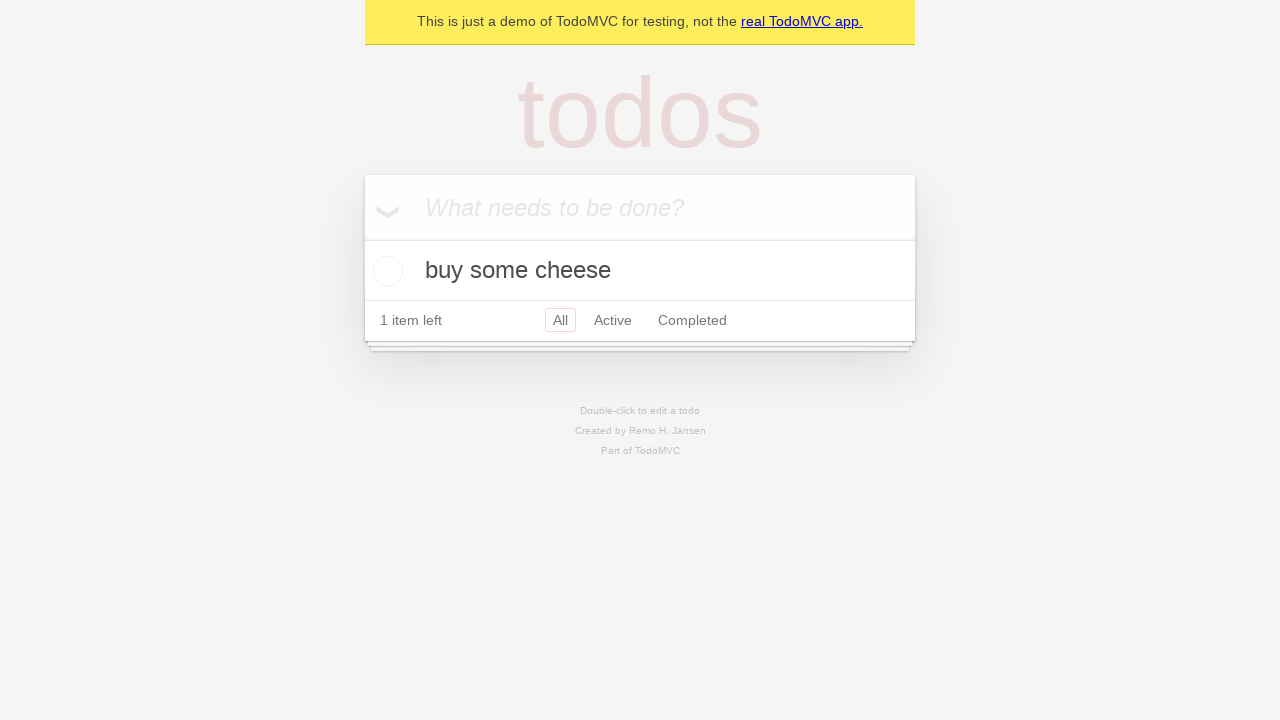

Filled todo input with 'feed the cat' on internal:attr=[placeholder="What needs to be done?"i]
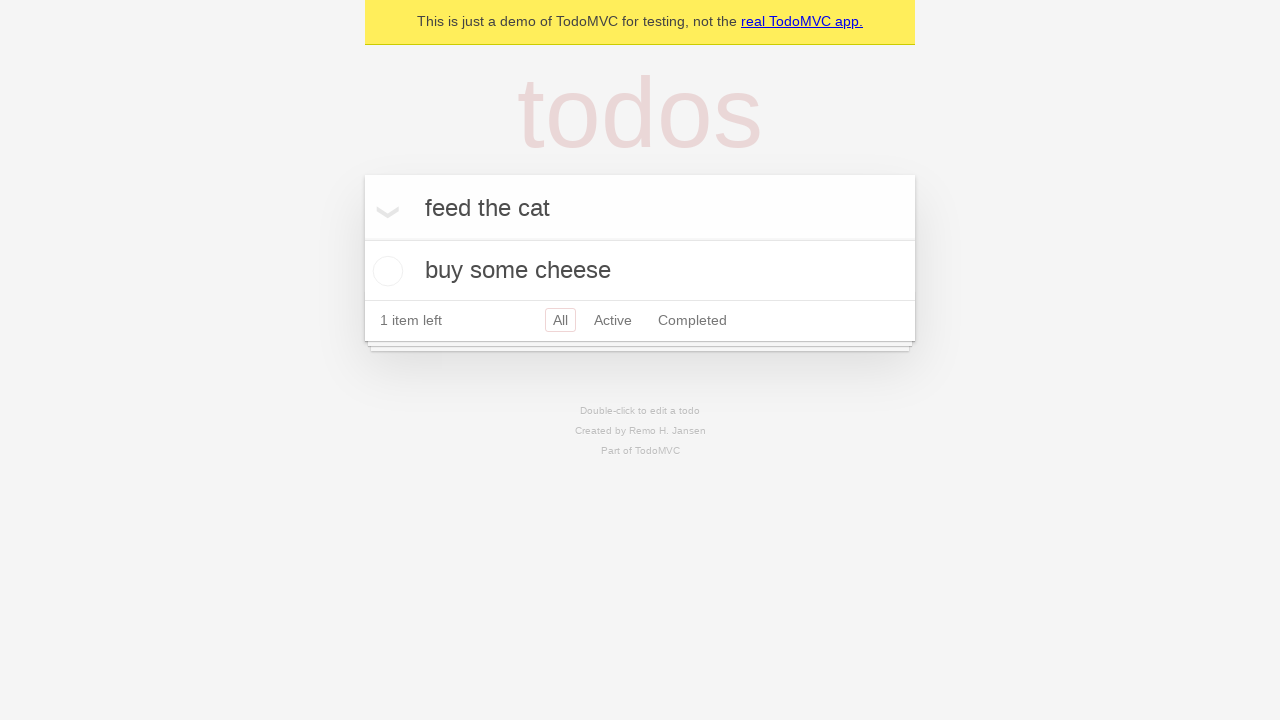

Pressed Enter to create second todo on internal:attr=[placeholder="What needs to be done?"i]
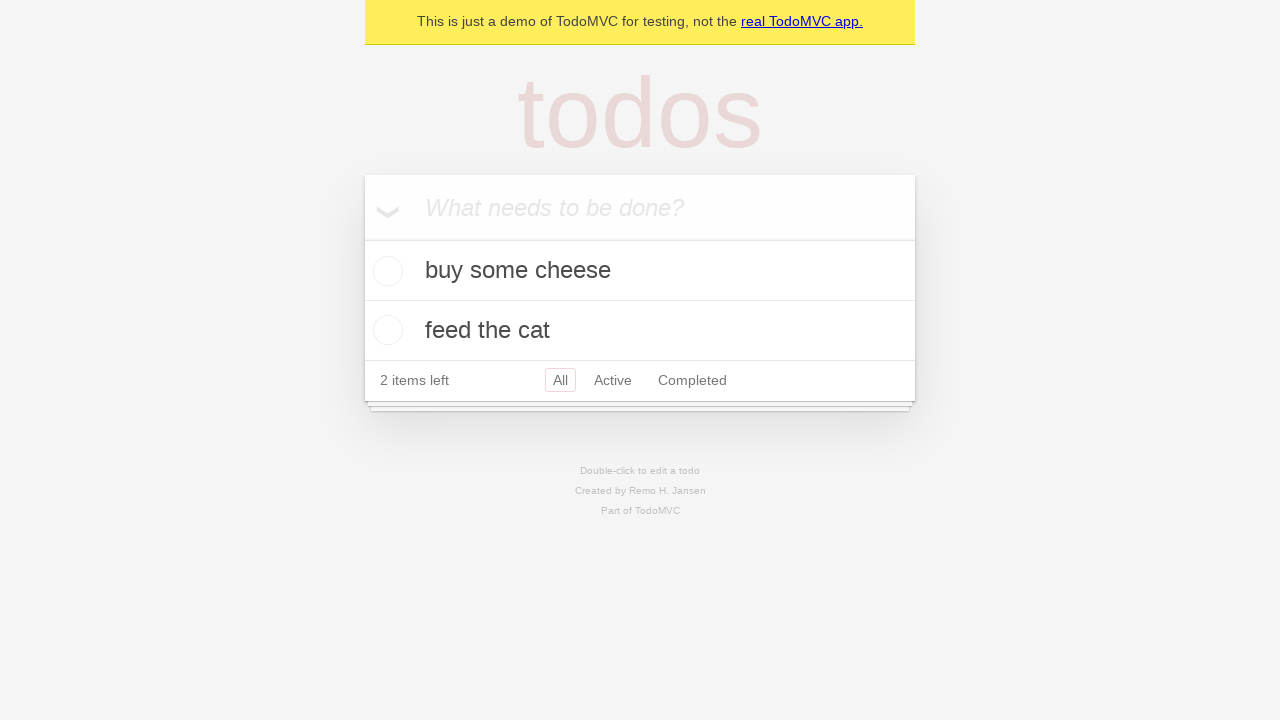

Filled todo input with 'book a doctors appointment' on internal:attr=[placeholder="What needs to be done?"i]
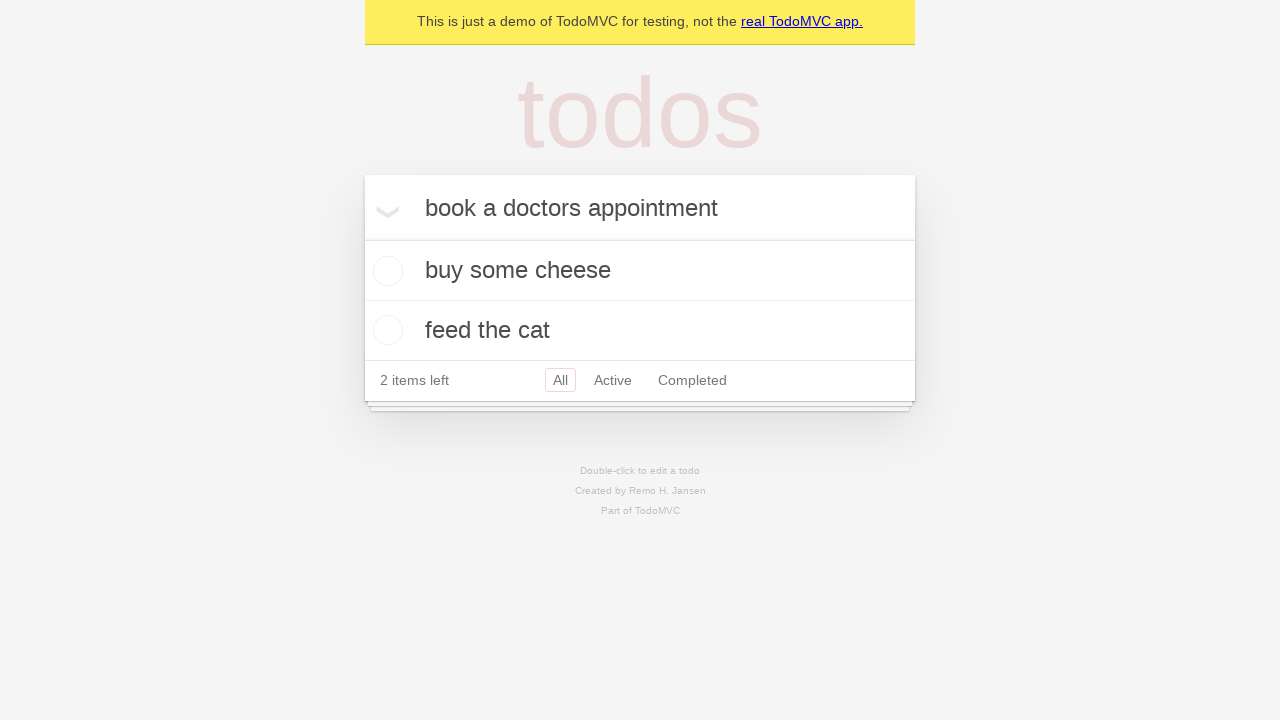

Pressed Enter to create third todo on internal:attr=[placeholder="What needs to be done?"i]
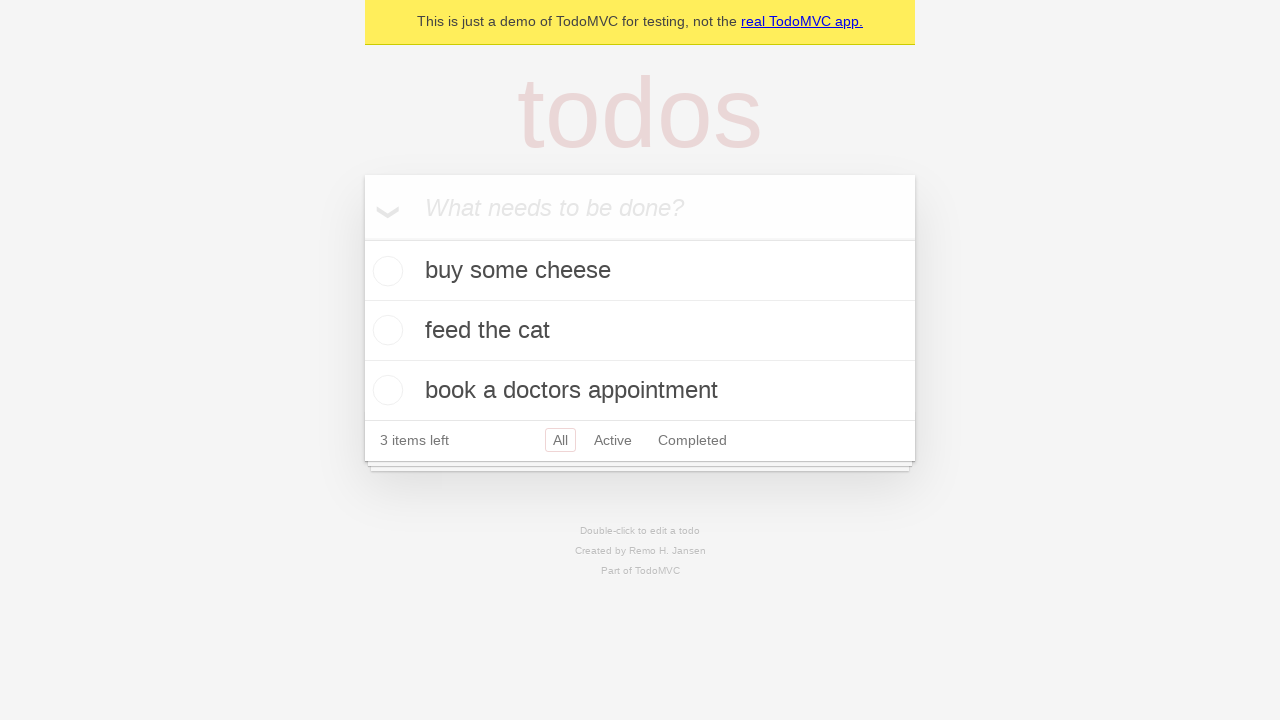

Todos loaded and visible
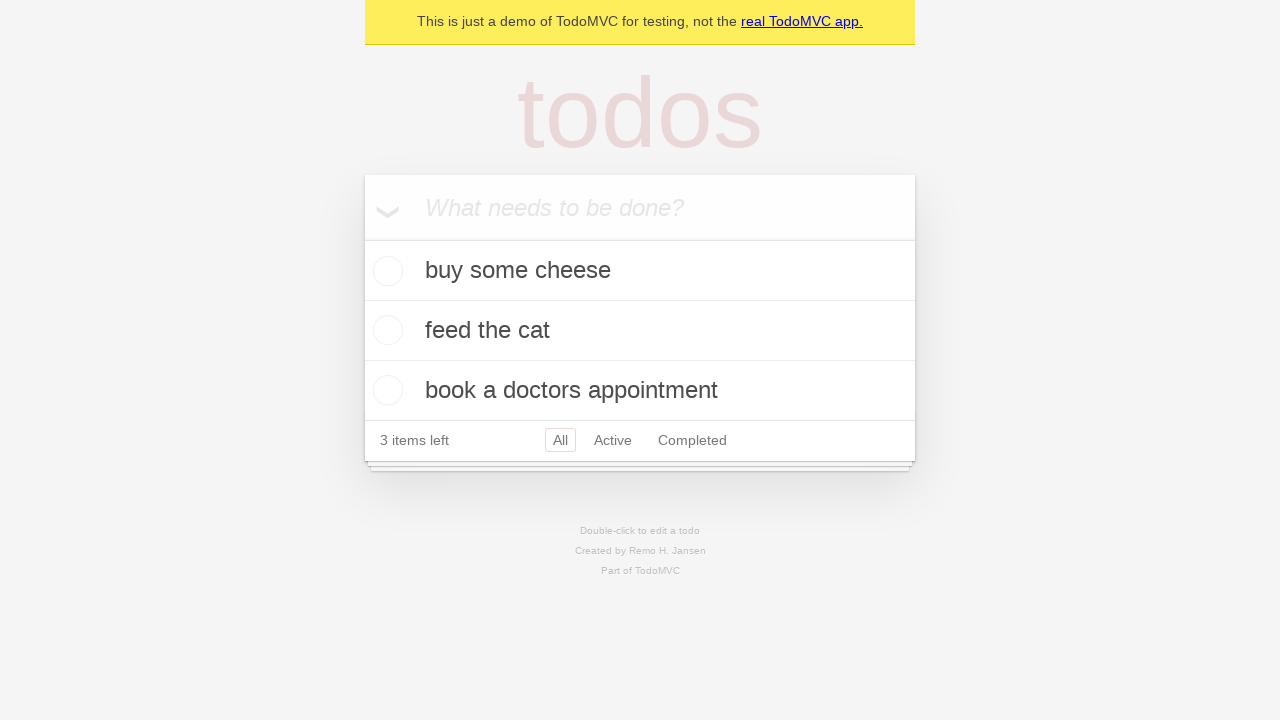

Checked the second todo 'feed the cat' at (385, 330) on internal:testid=[data-testid="todo-item"s] >> nth=1 >> internal:role=checkbox
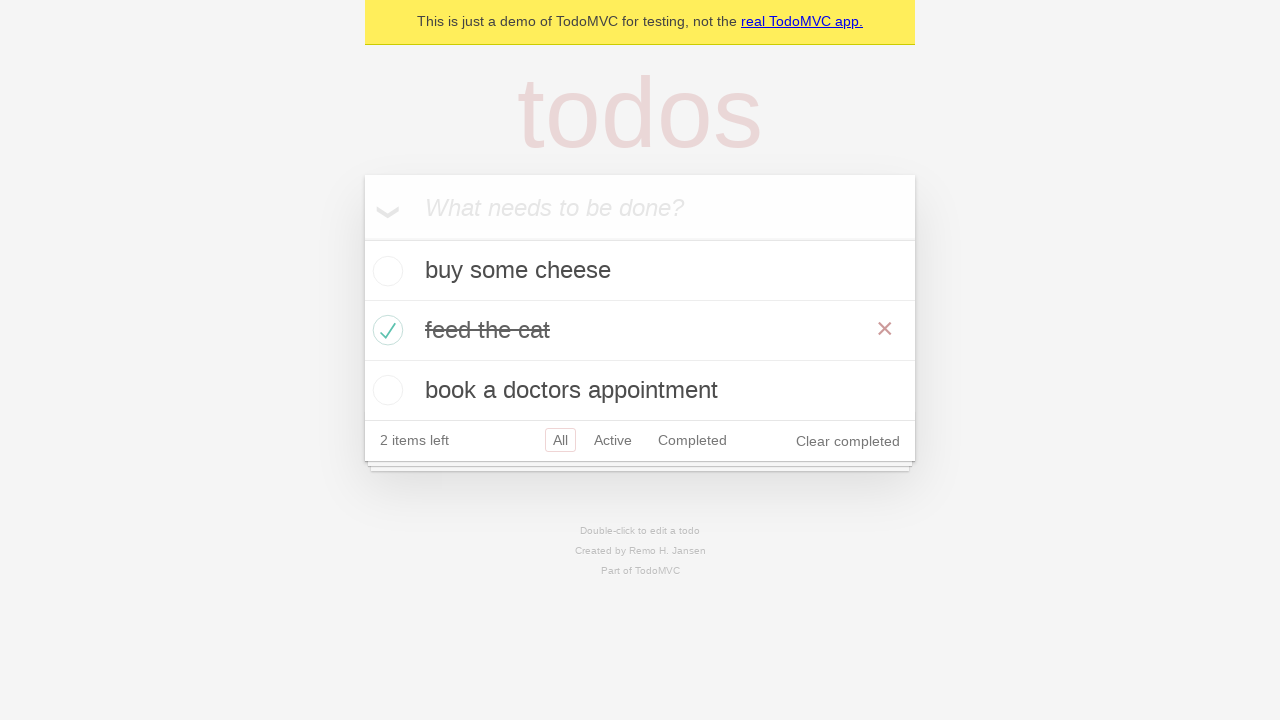

Clicked 'Active' filter to display active todos at (613, 440) on internal:role=link[name="Active"i]
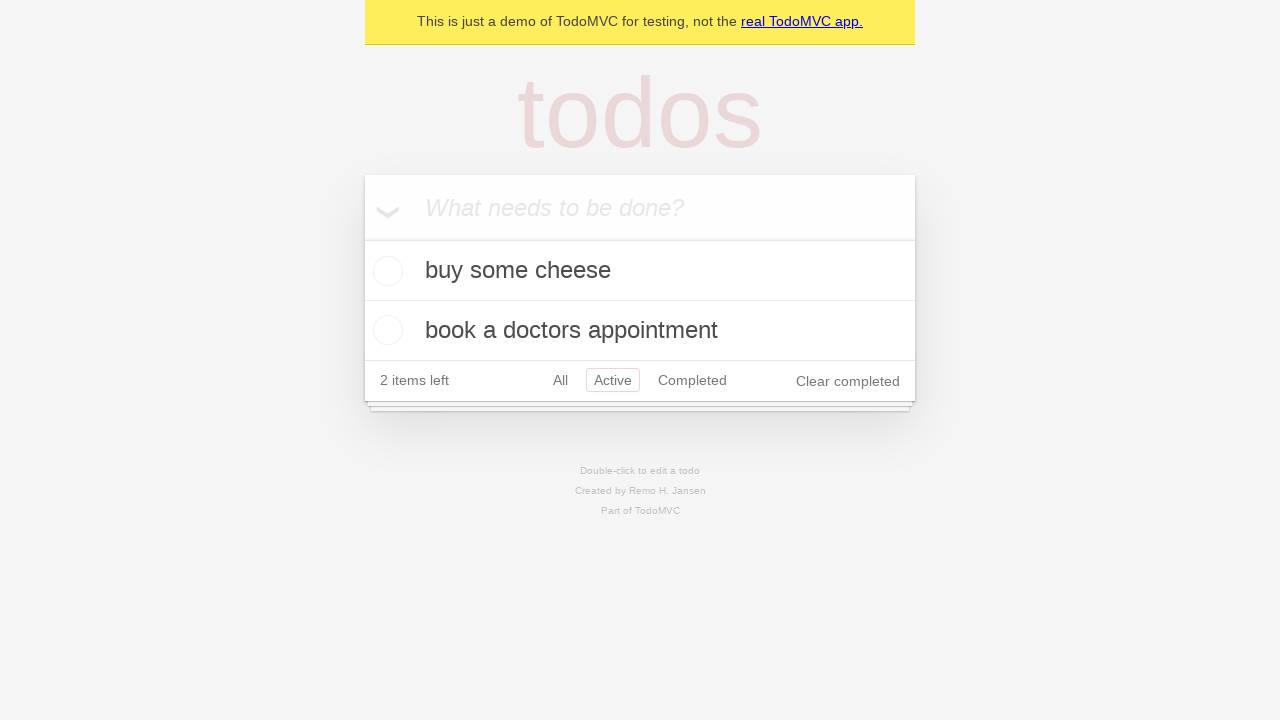

Clicked 'Completed' filter to display completed todos at (692, 380) on internal:role=link[name="Completed"i]
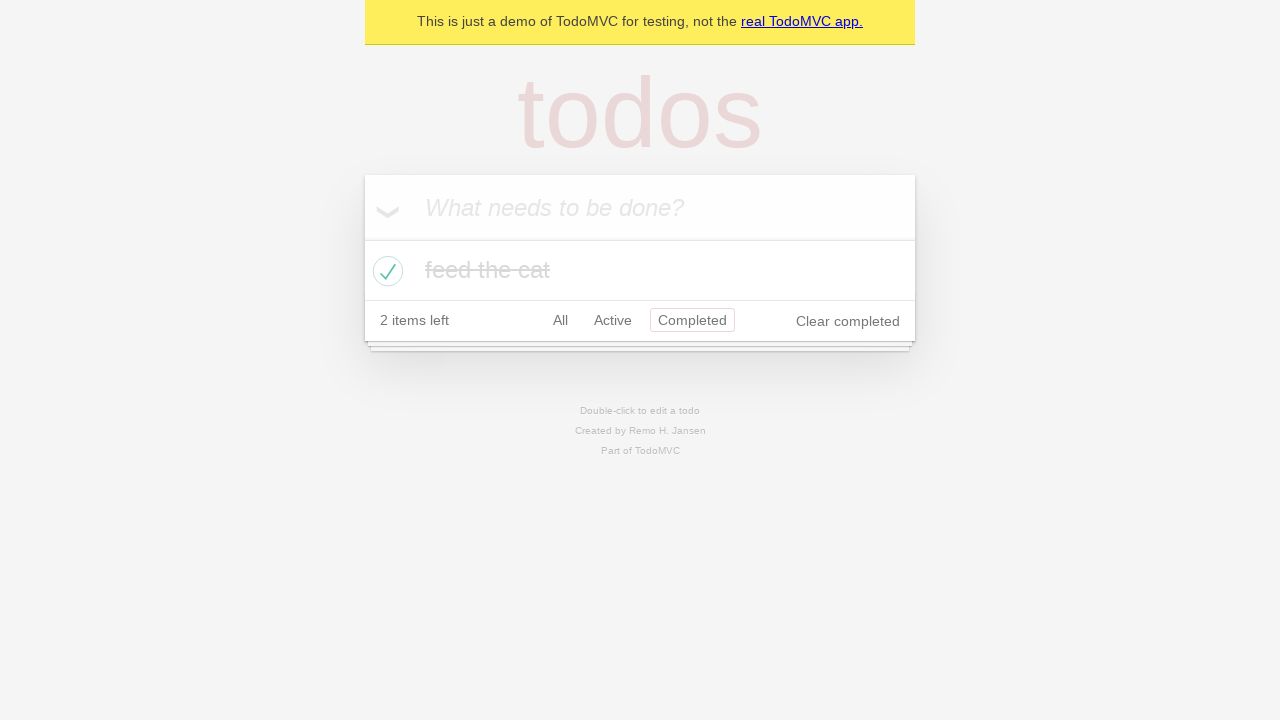

Clicked 'All' filter to display all todos at (560, 320) on internal:role=link[name="All"i]
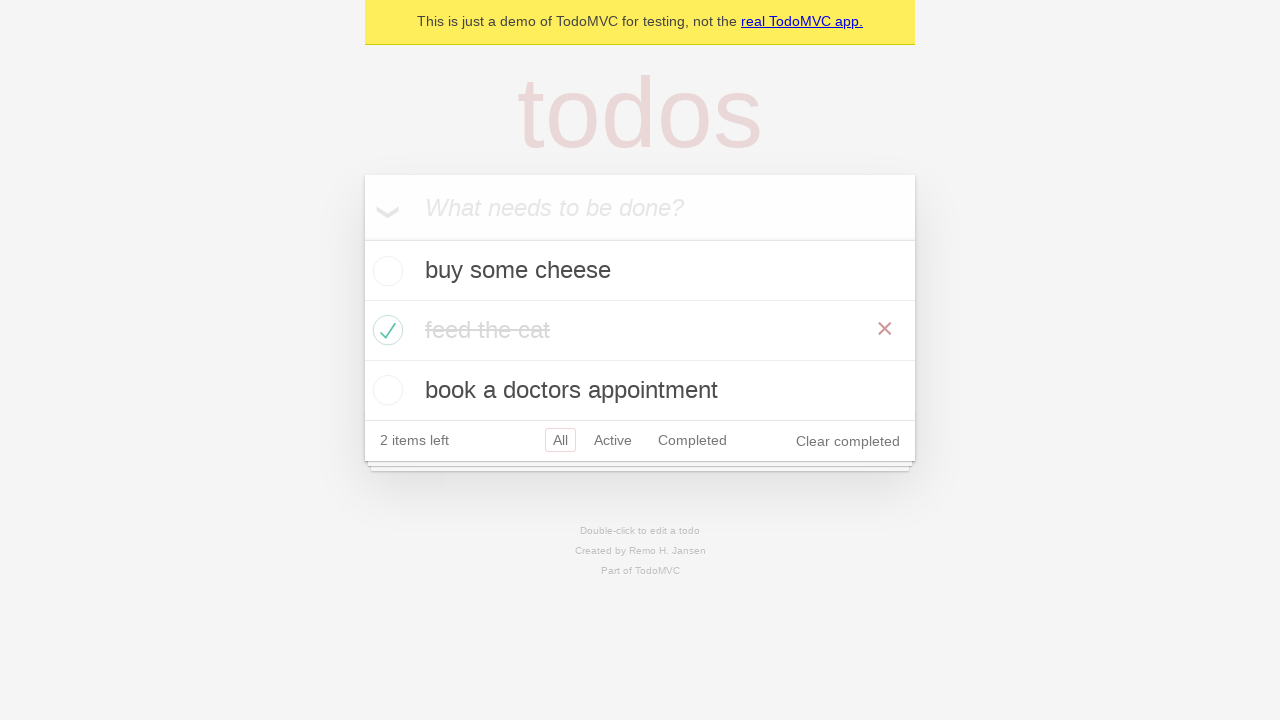

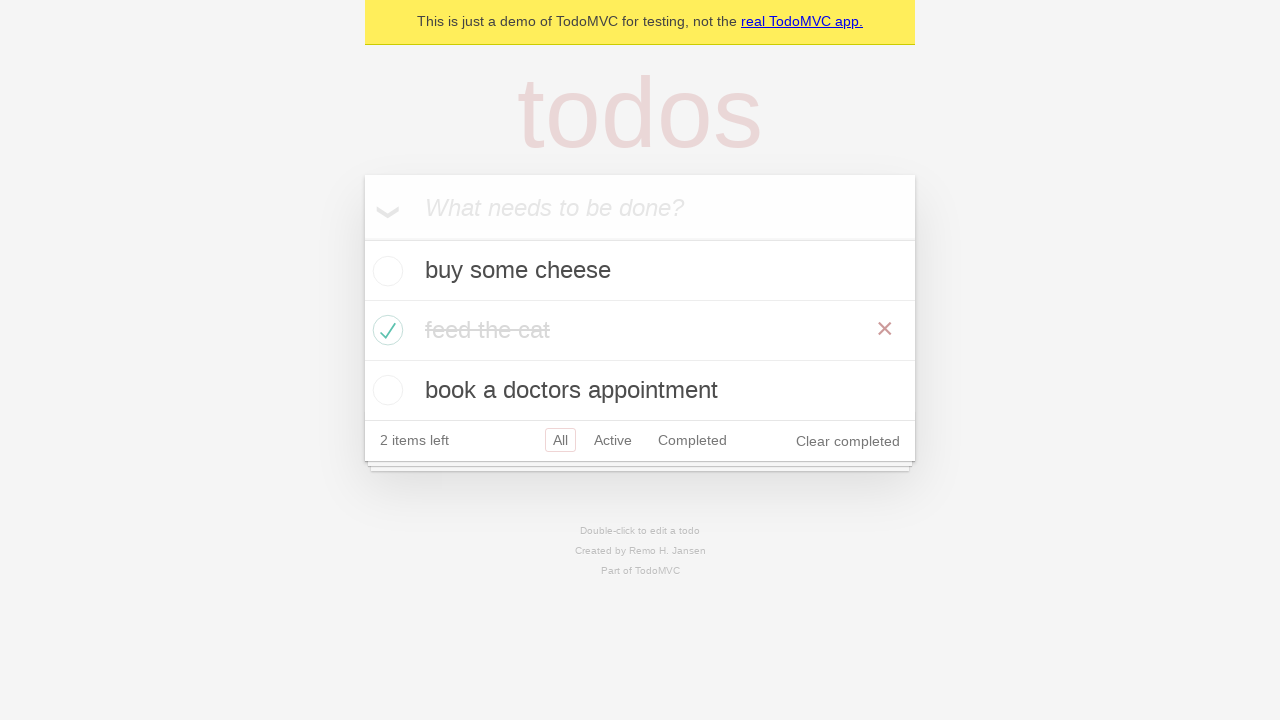